Tests table functionality on LeafGround by navigating to the Table page, filtering by country, sorting by name, and navigating to the next page of results.

Starting URL: https://www.leafground.com/dashboard.xhtml

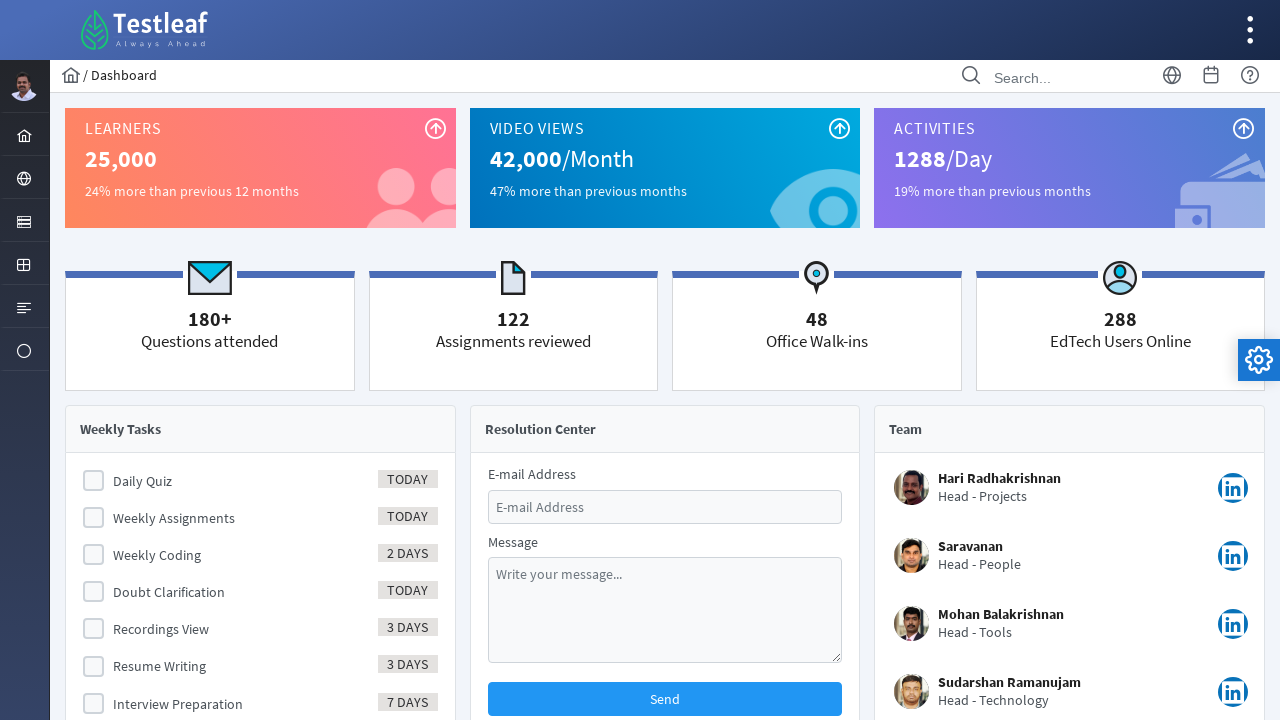

Clicked on Element menu to expand it at (24, 264) on xpath=//ul[@id='menuform:j_idt37']//following::li[@id='menuform:j_idt41']
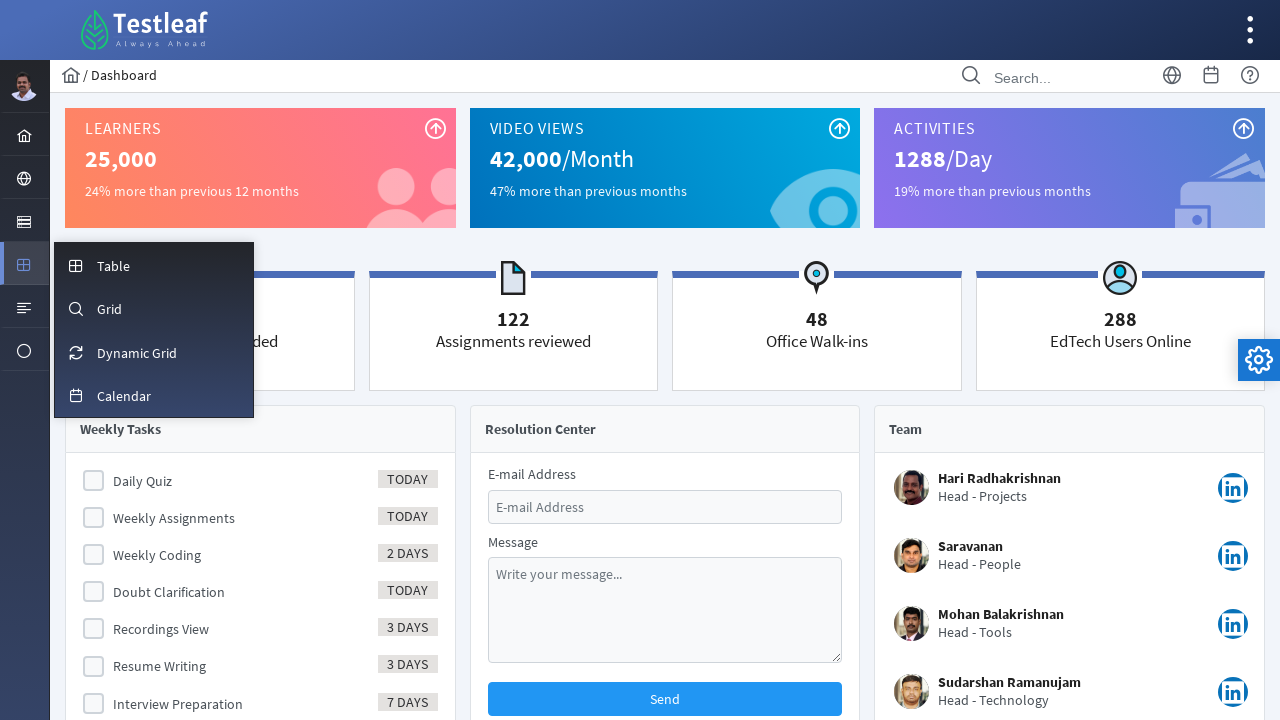

Clicked on Table link to navigate to Table page at (114, 266) on xpath=//li[@id='menuform:m_table']//span[text()='Table']
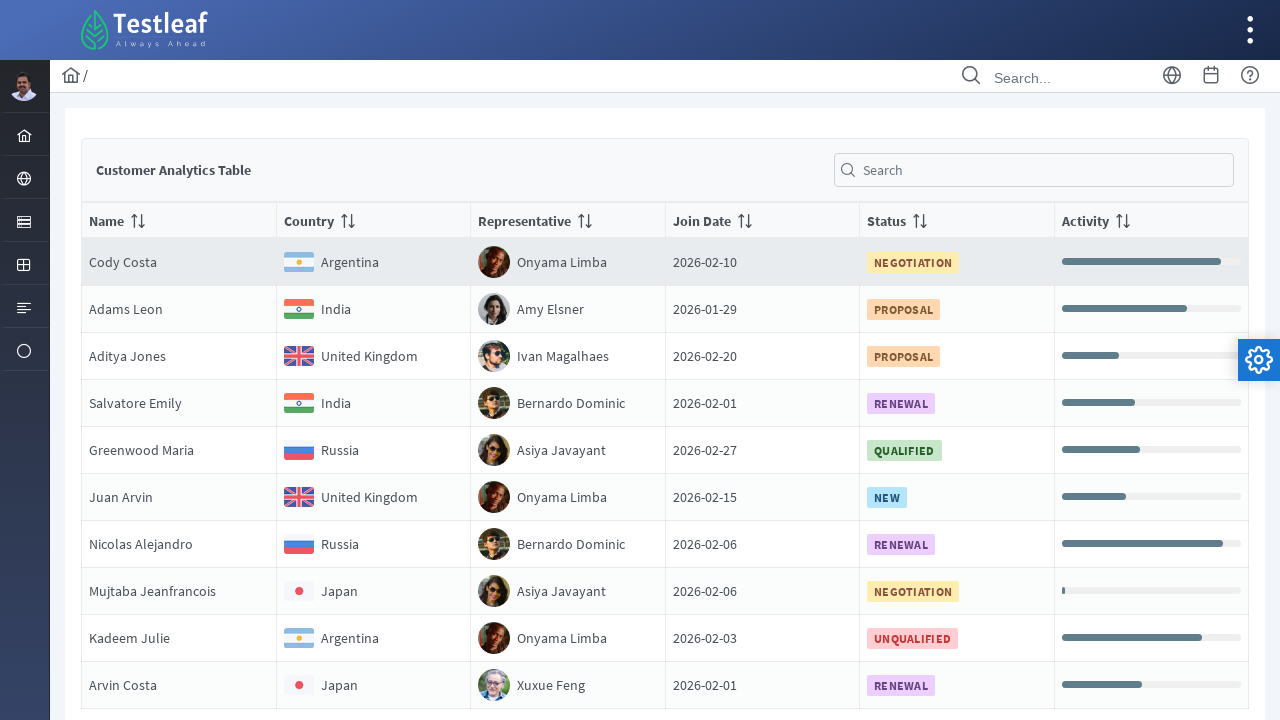

Table page loaded successfully
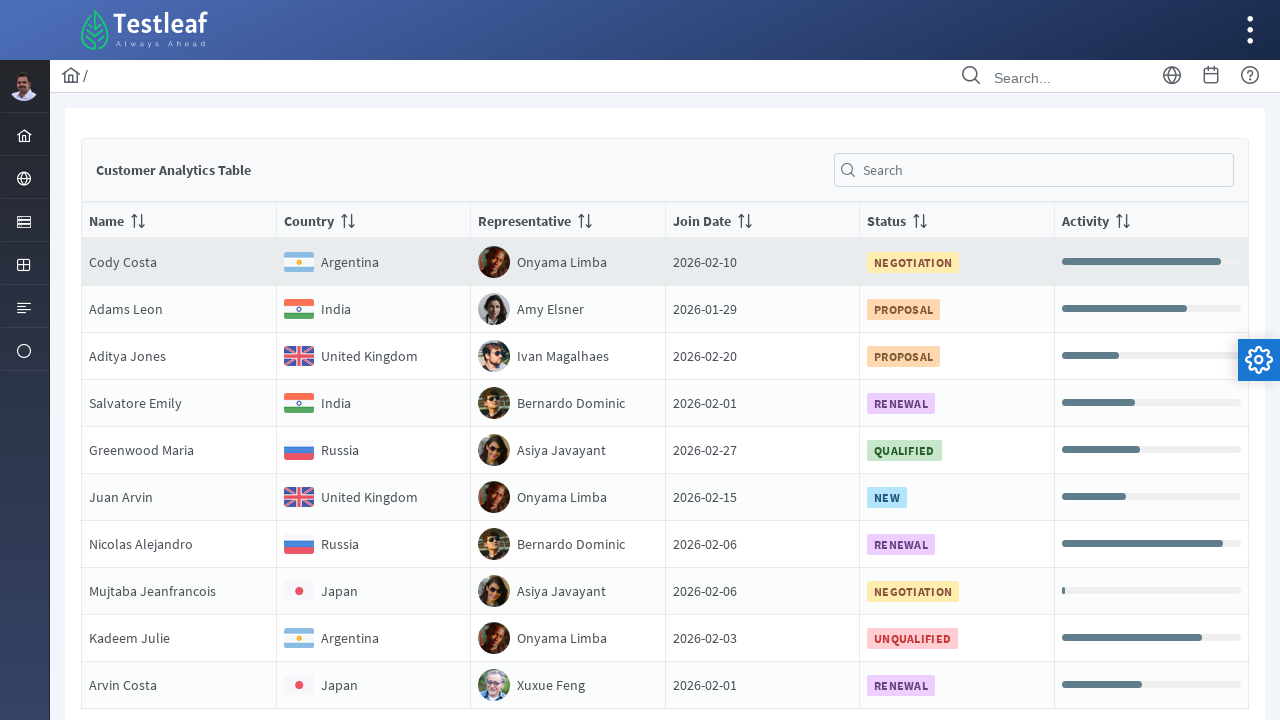

Entered 'India' in the search field to filter by country on #form\:j_idt89\:globalFilter
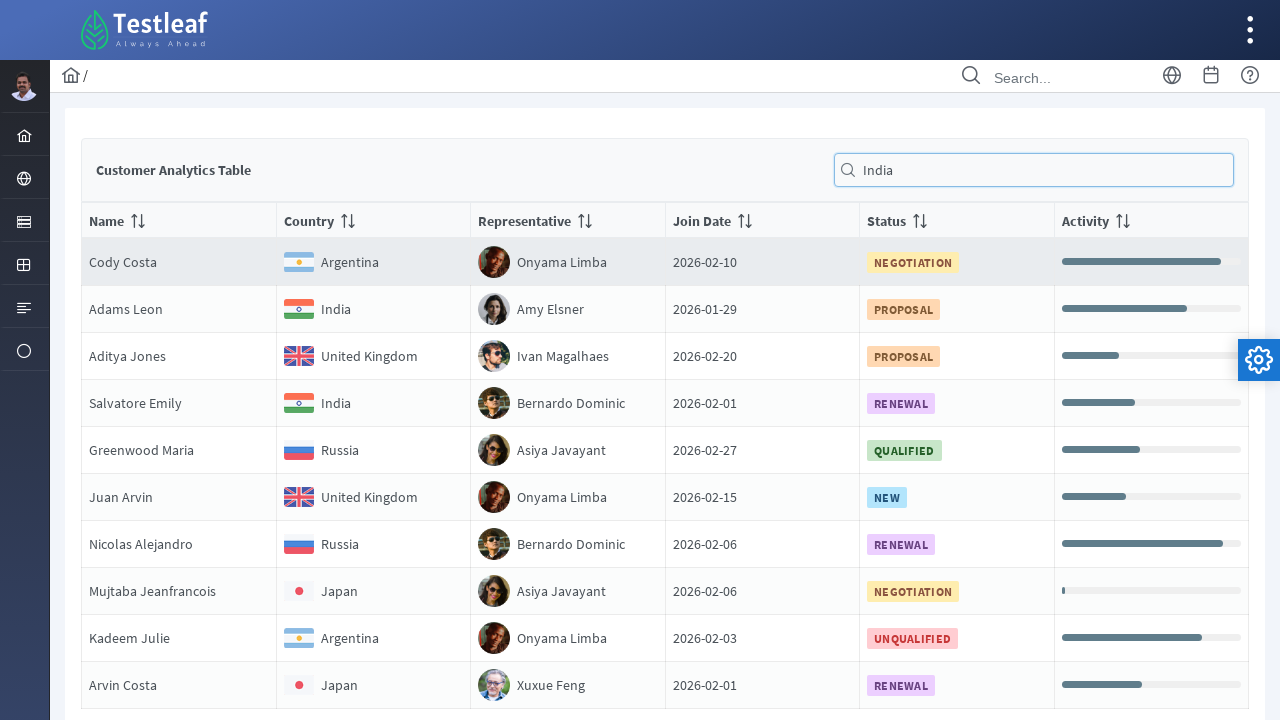

Waited for filtered results to load
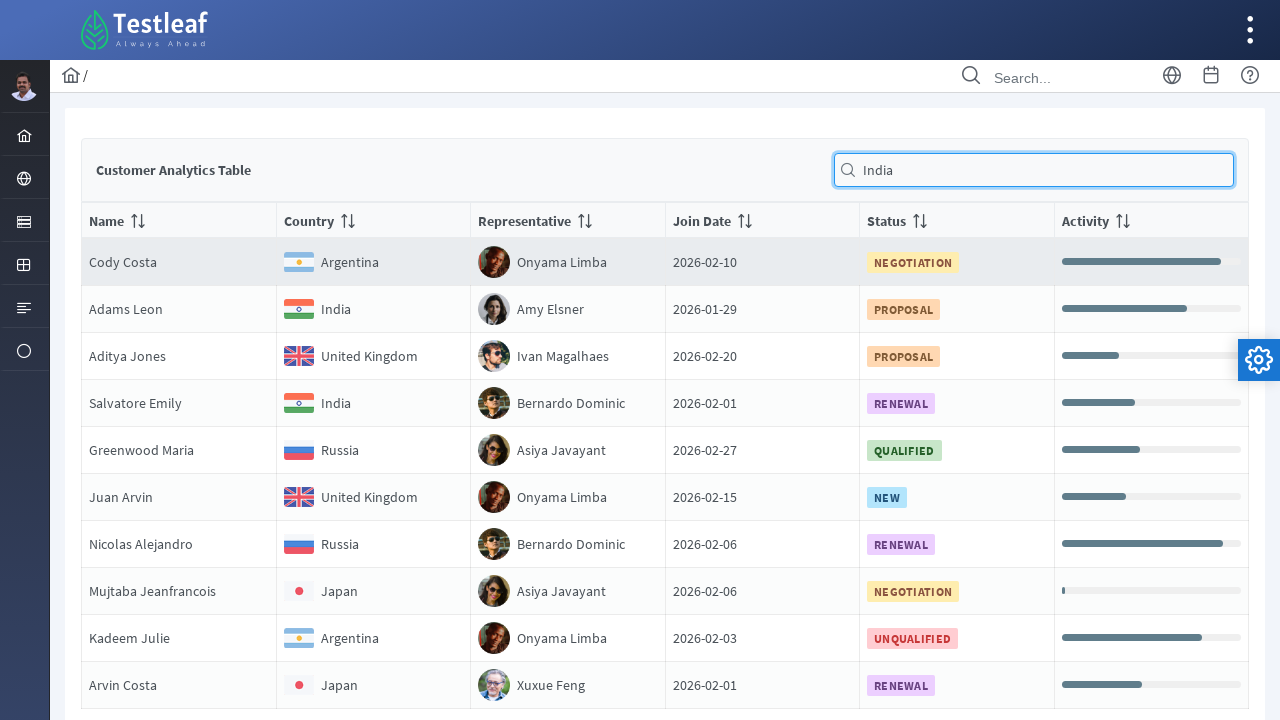

Cleared the search field on #form\:j_idt89\:globalFilter
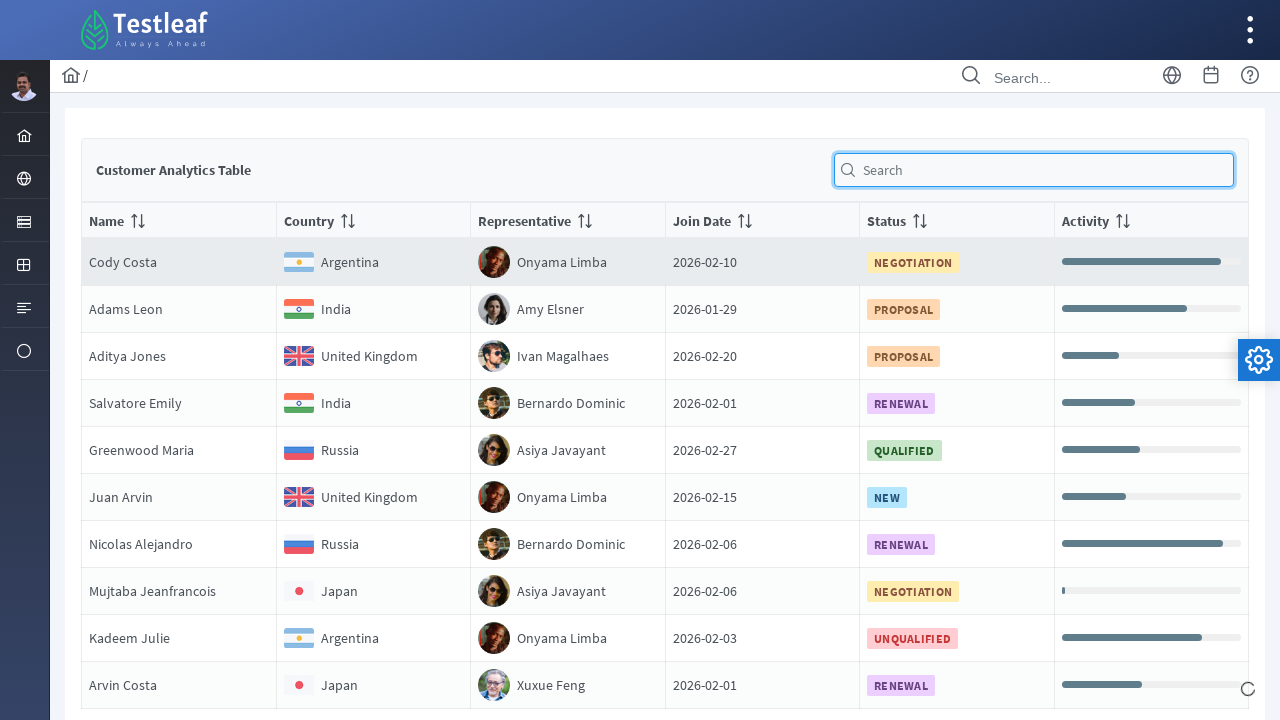

Clicked on Name column header to sort by name at (179, 220) on #form\:j_idt89\:j_idt92
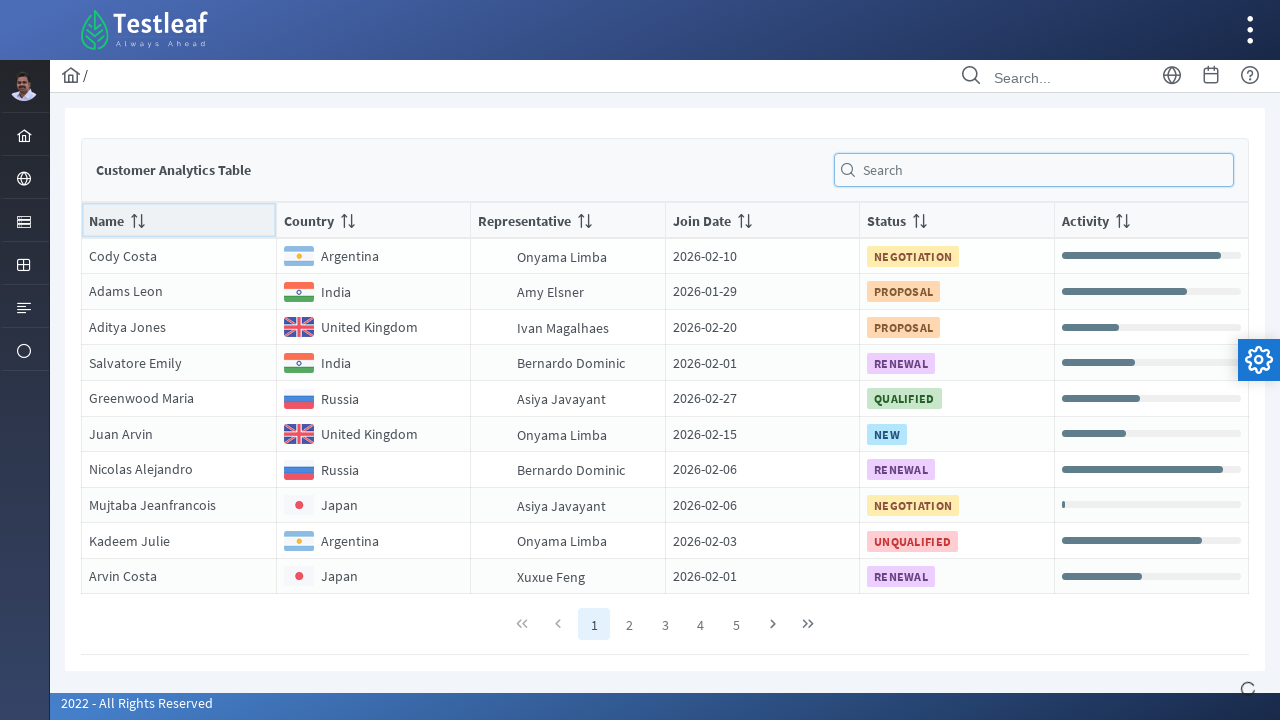

Waited for sorting to complete
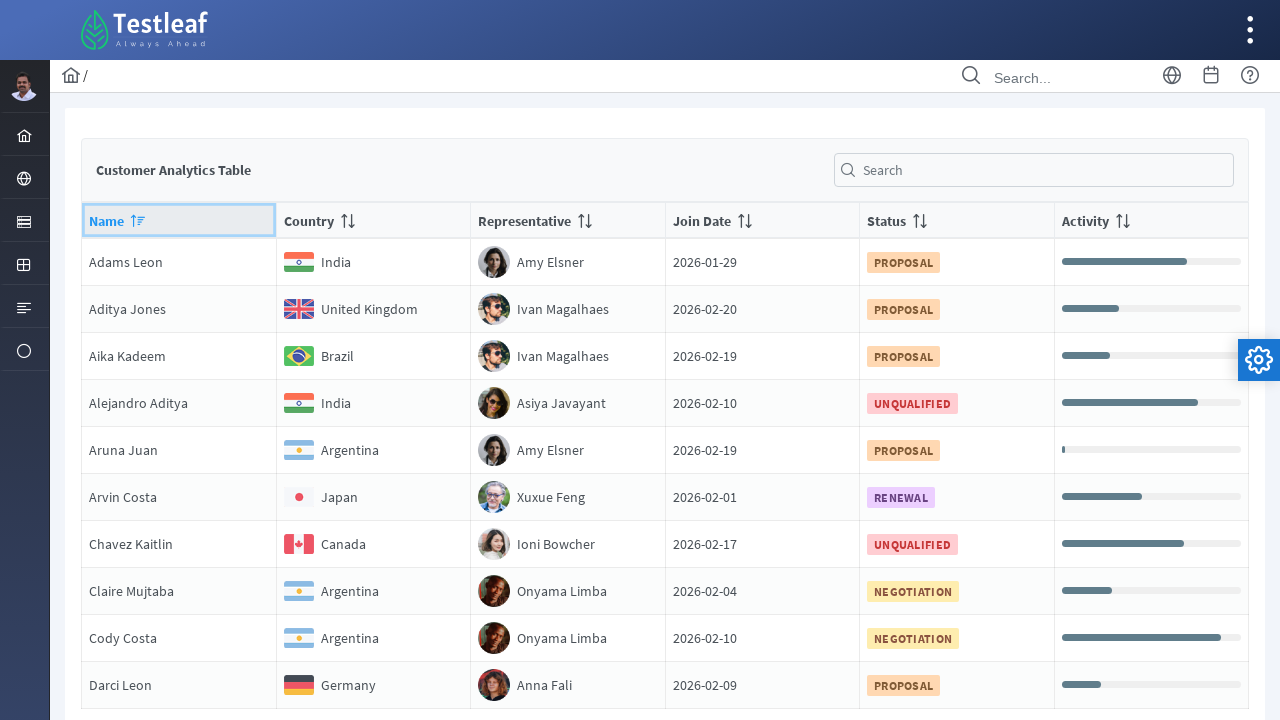

Navigated to the next page of table results at (772, 617) on xpath=//a[@aria-label='Next Page']
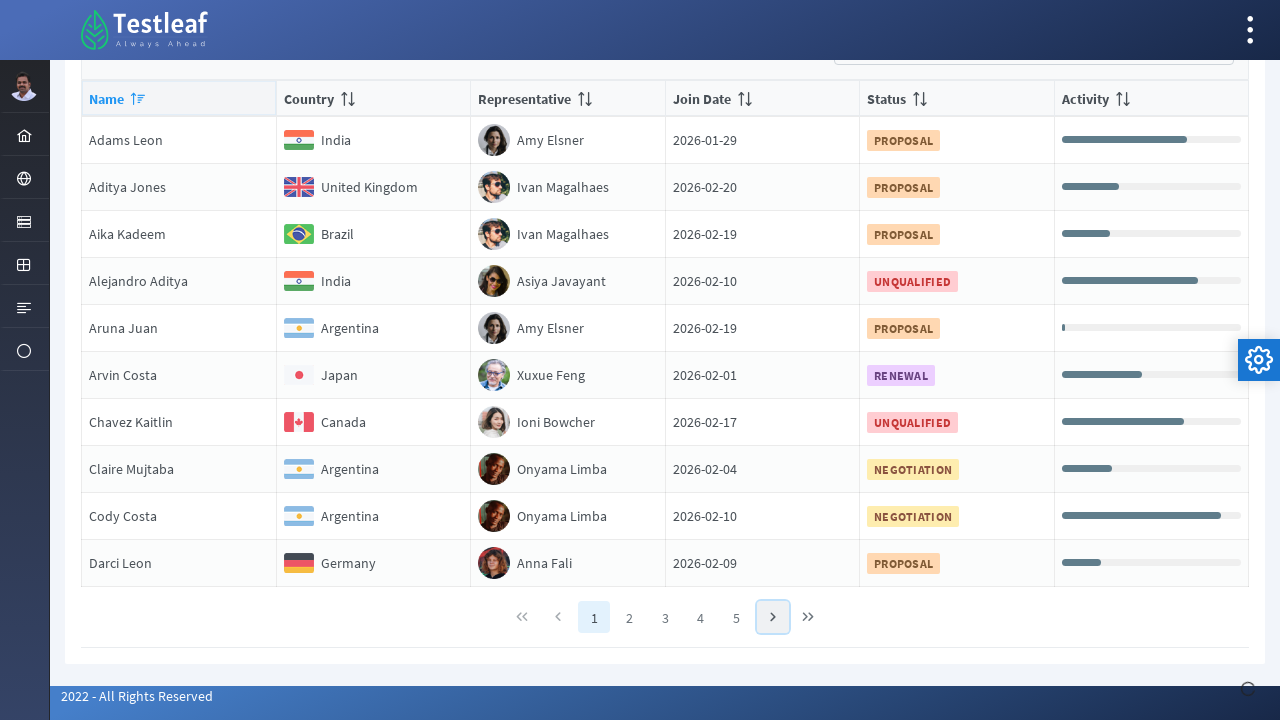

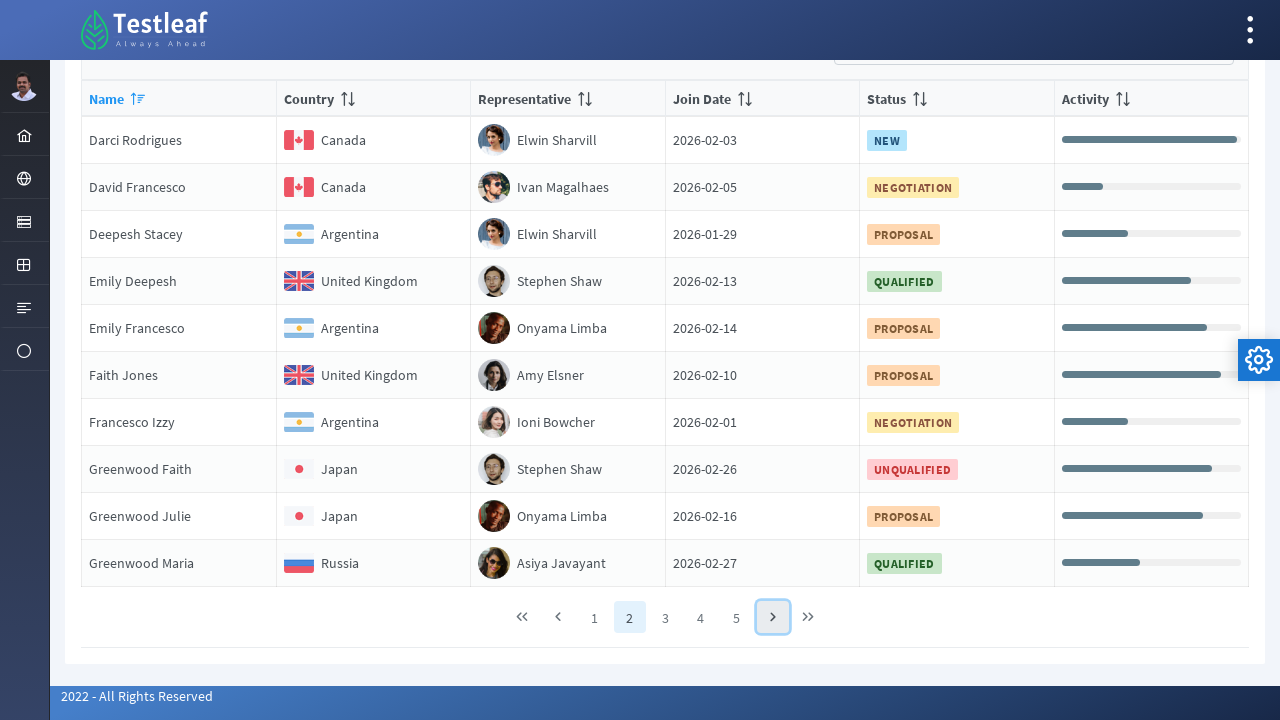